Verifies that the brand name displays the expected text

Starting URL: https://rahulshettyacademy.com/seleniumPractise/#/

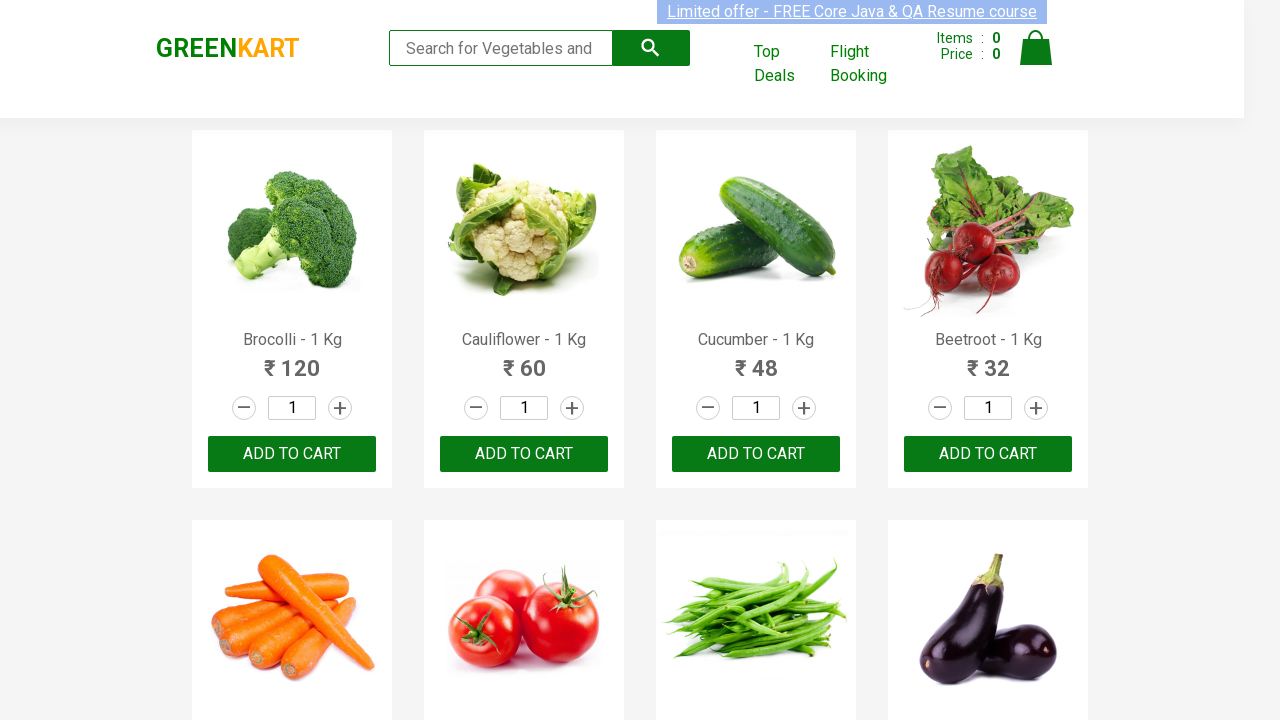

Waited for brand element to load
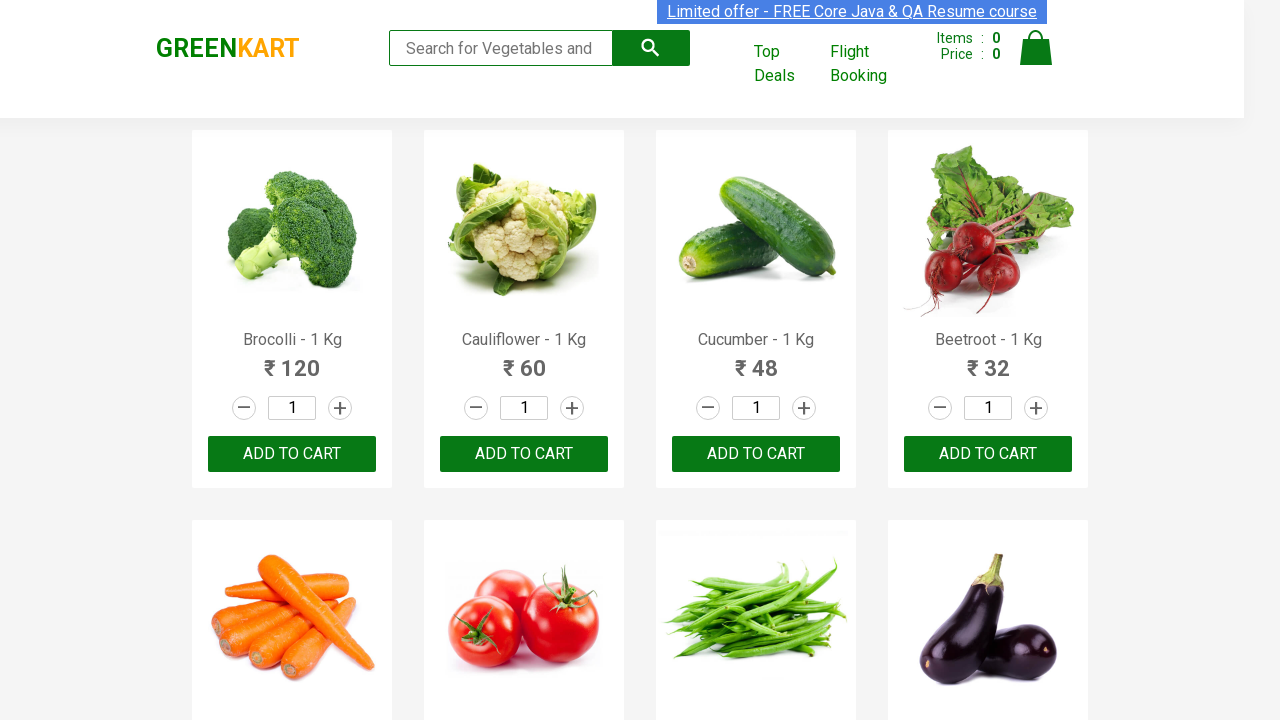

Asserted brand name displays 'GREENKART'
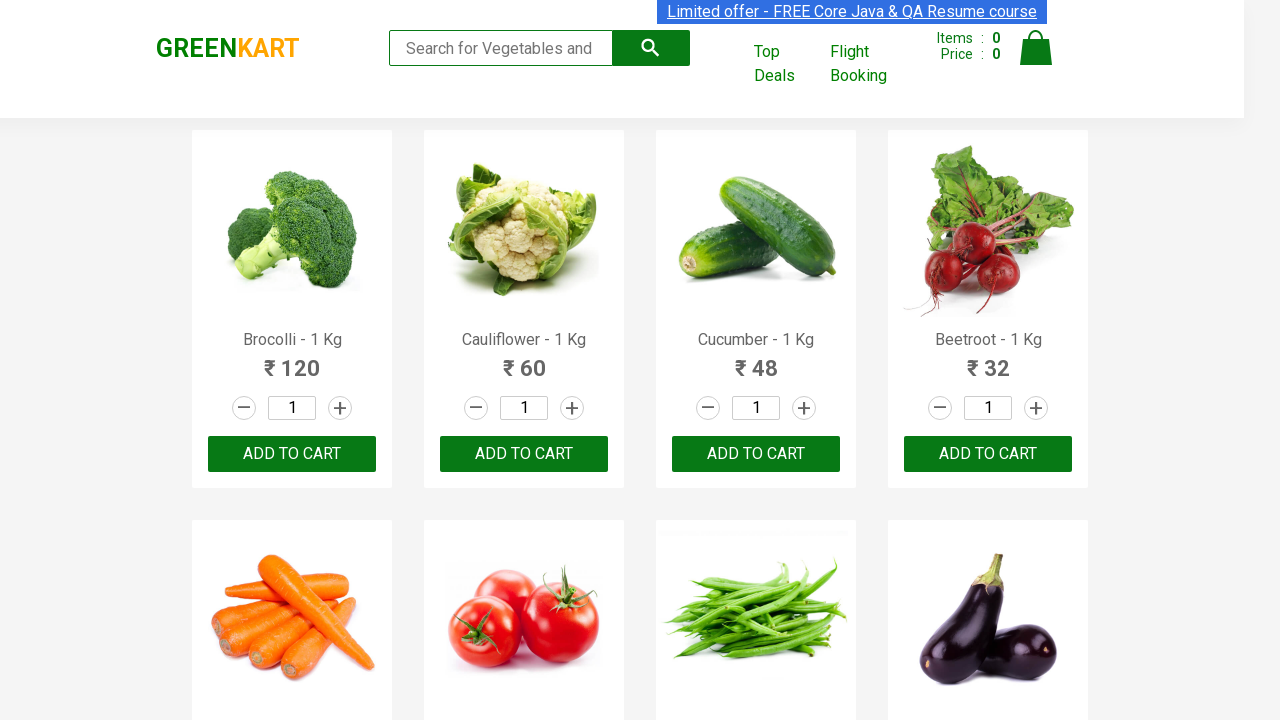

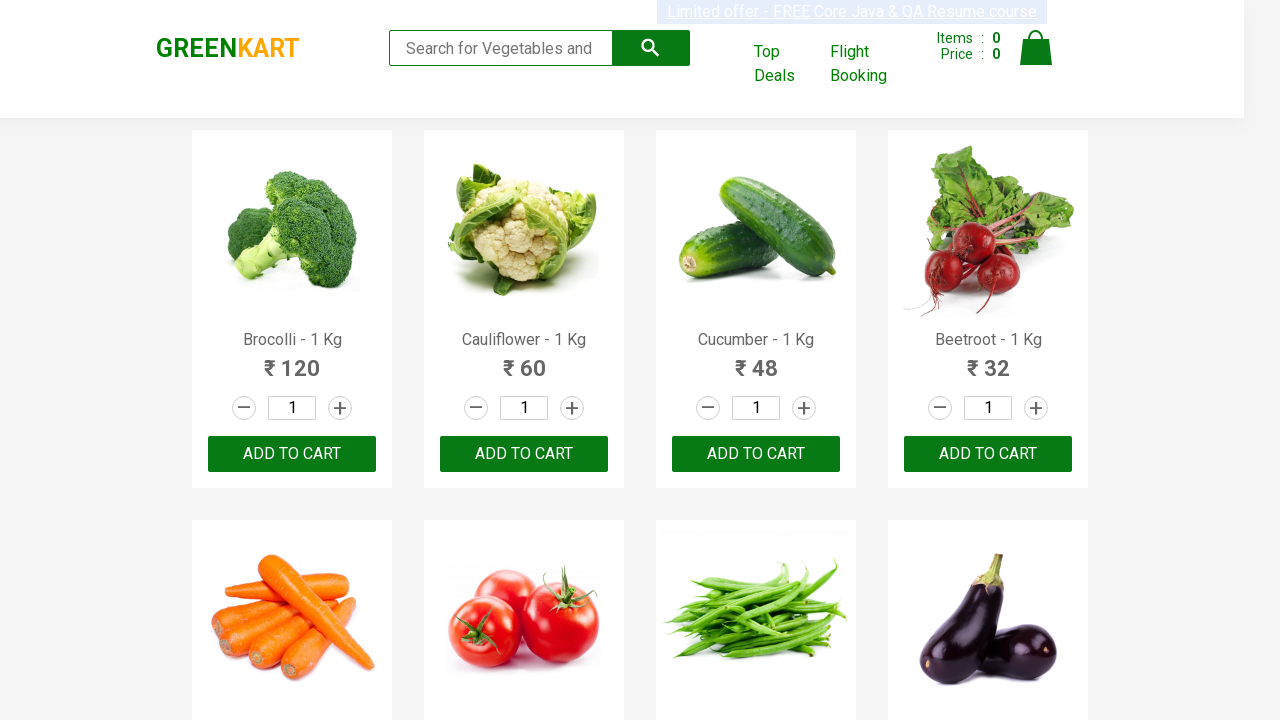